Tests the COMcheck Web application by navigating to the Envelope tab and clicking on the external wall option

Starting URL: https://energycode.pnl.gov/COMcheckWeb/index.html

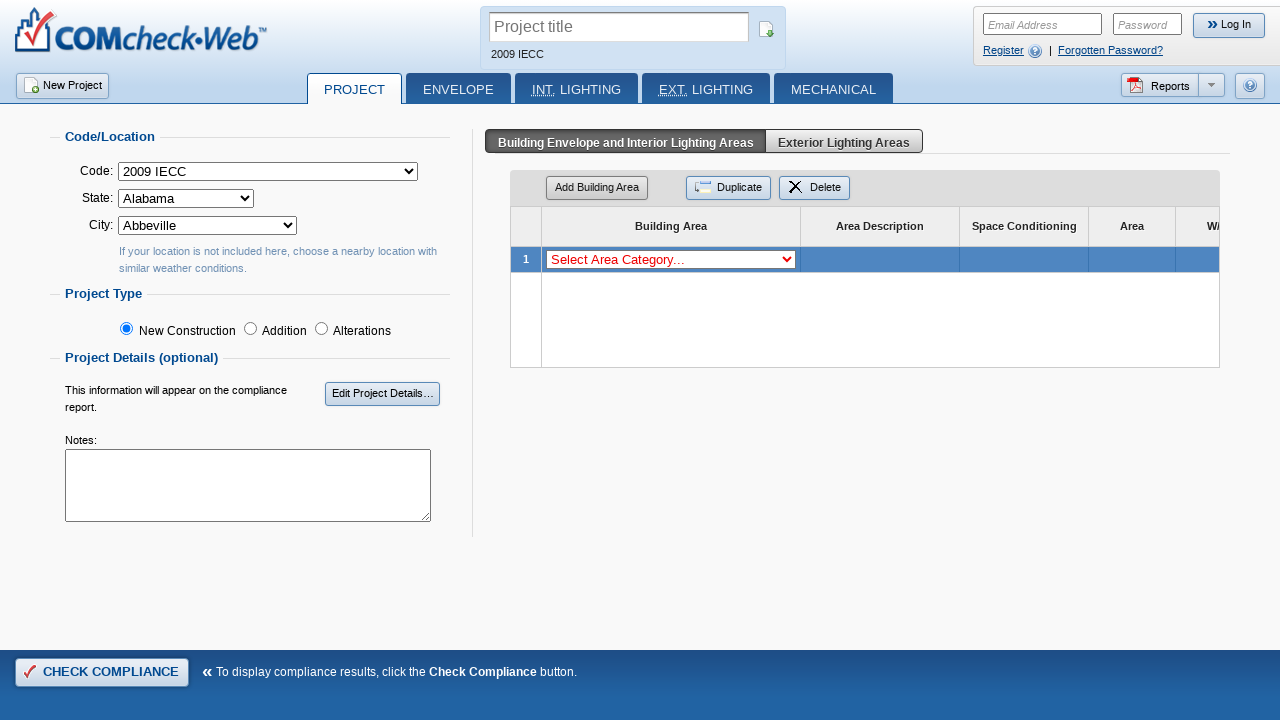

Waited for COMcheck Web application page to load (networkidle)
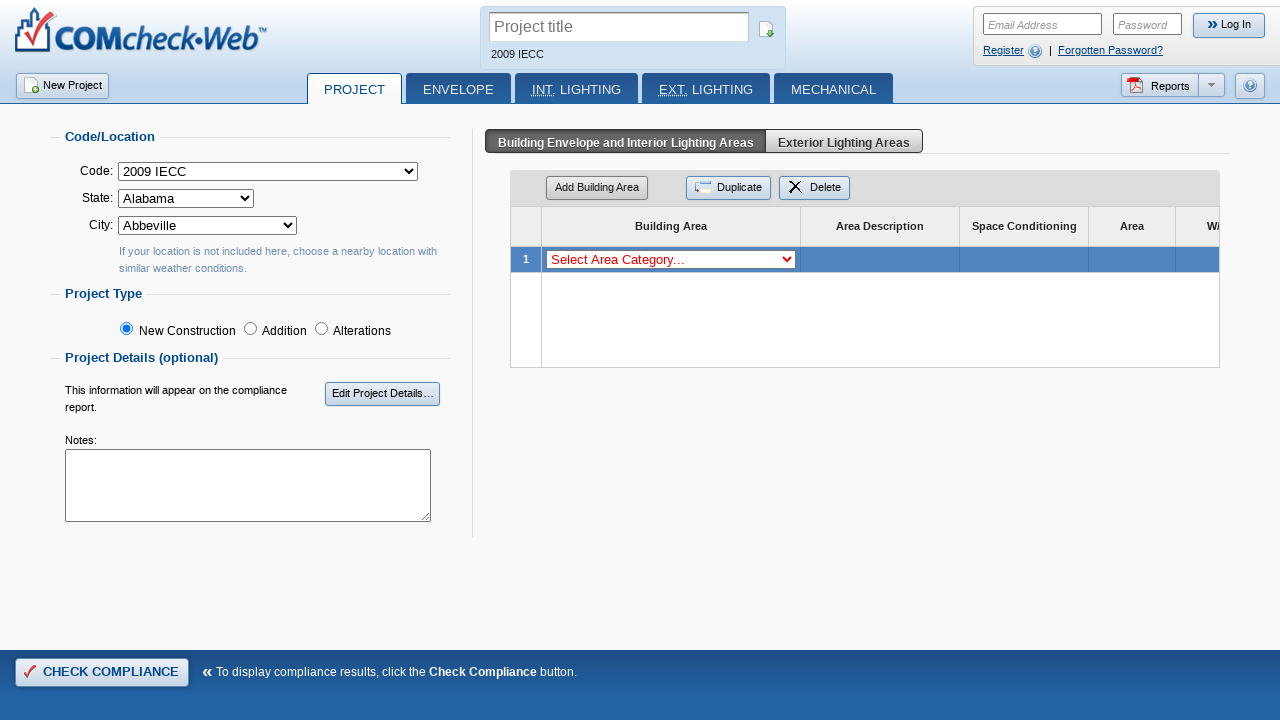

Clicked on the Envelope tab at (458, 88) on #EnvelopeTab
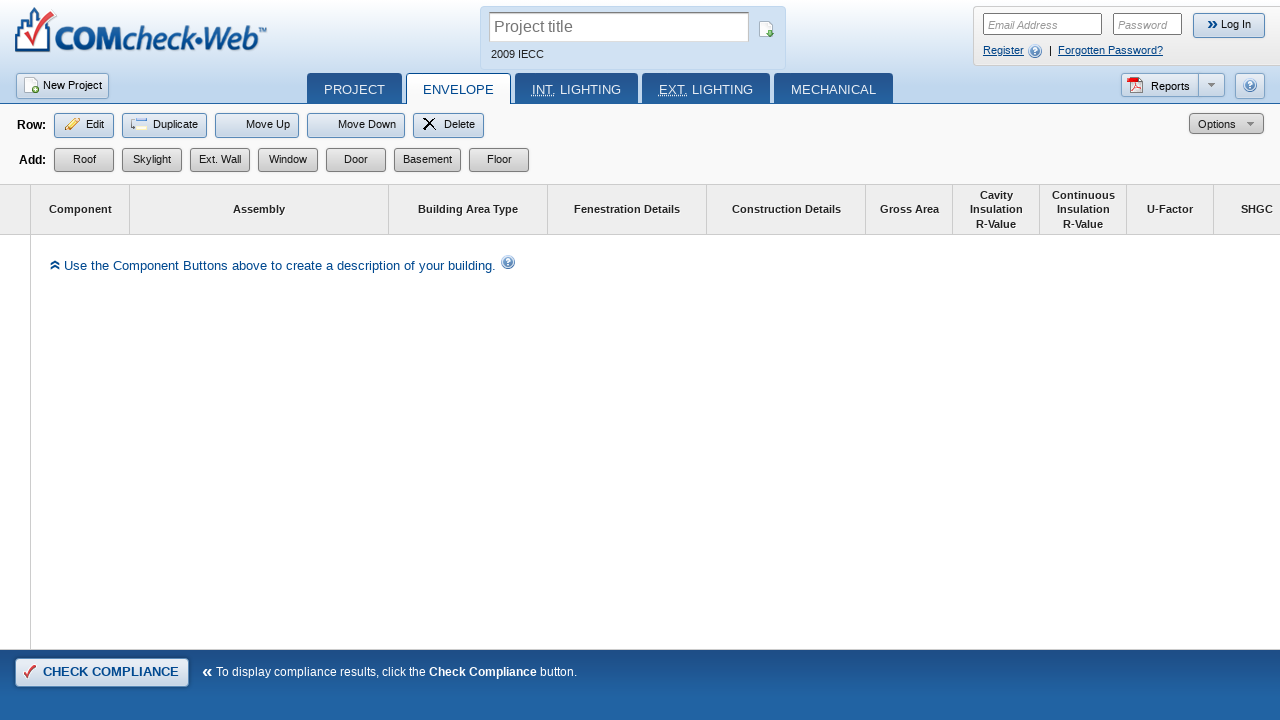

Clicked on the external wall option at (220, 160) on xpath=/html/body/div[1]/div[5]/form/div[1]/div[2]/div[2]/a[3]
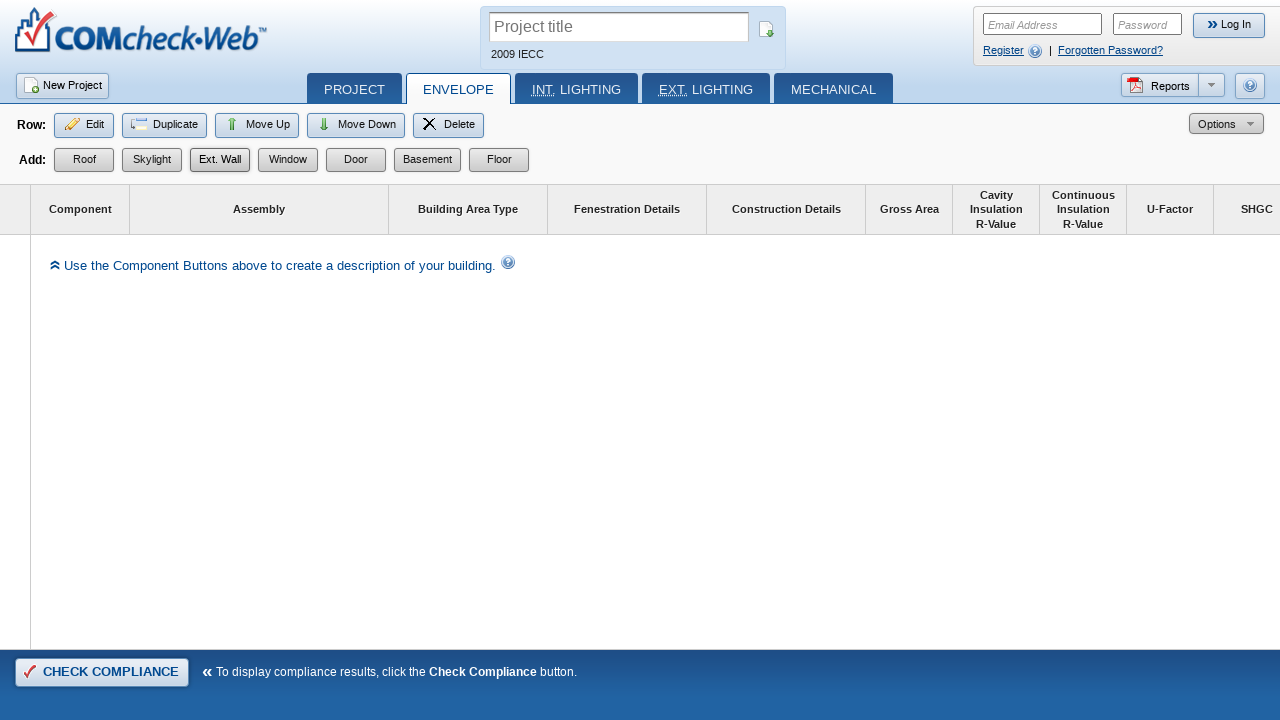

Waited for wall selection interface to load (networkidle)
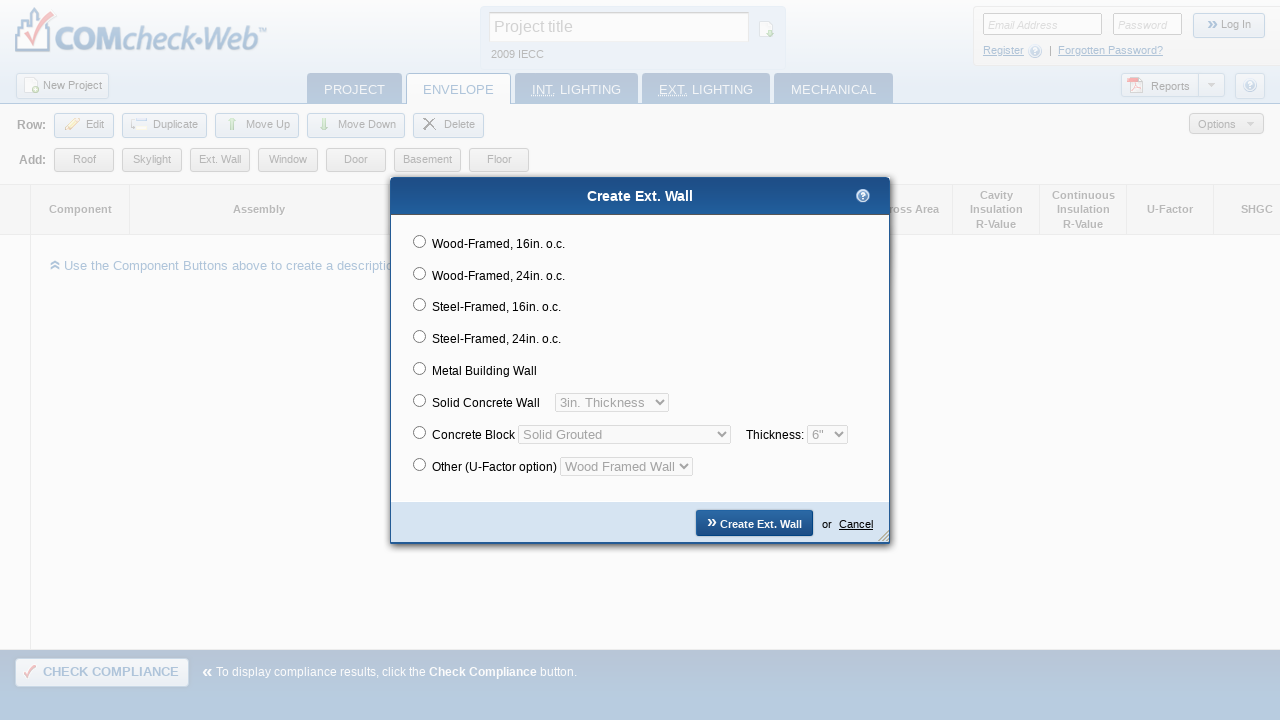

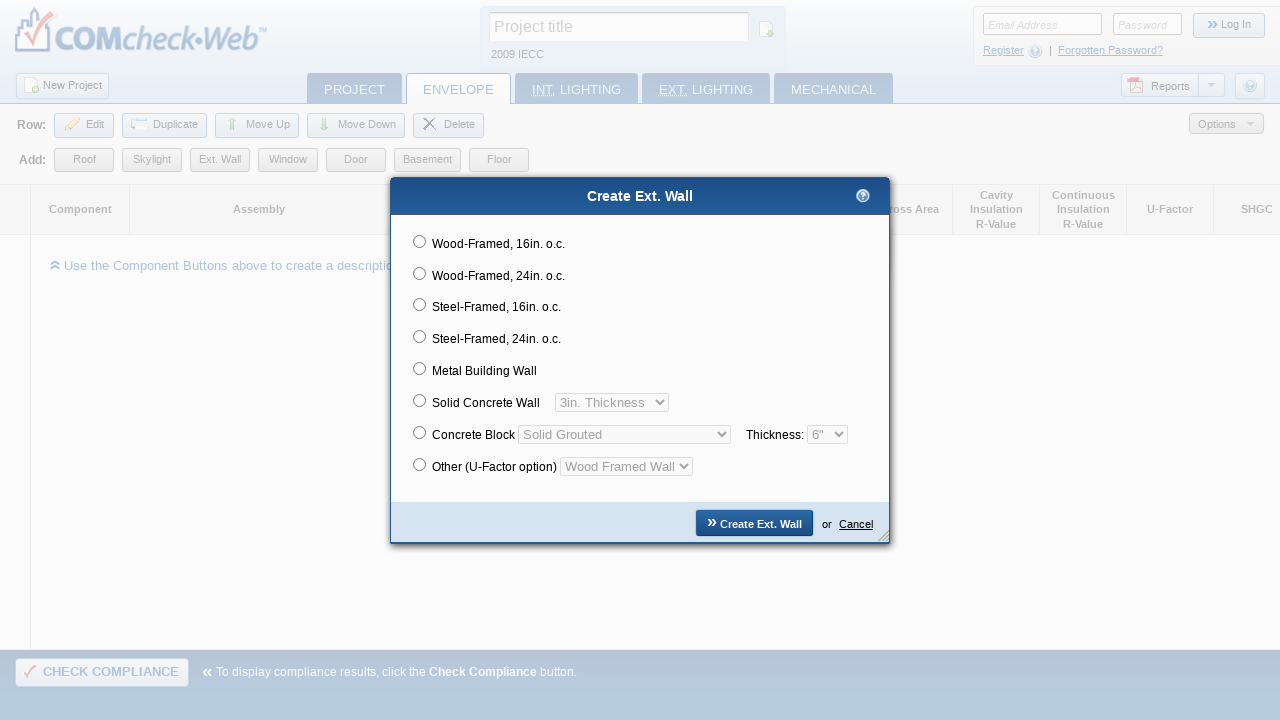